Tests a Brazilian government document protocol consultation form by entering multiple CPF/CNPJ numbers (tax IDs) and submitting searches to verify the search functionality works correctly.

Starting URL: https://online.saovicente.sp.gov.br/pmsaovicente/websis/siapegov/administrativo/gpro/protocolo_consulta_documento.php

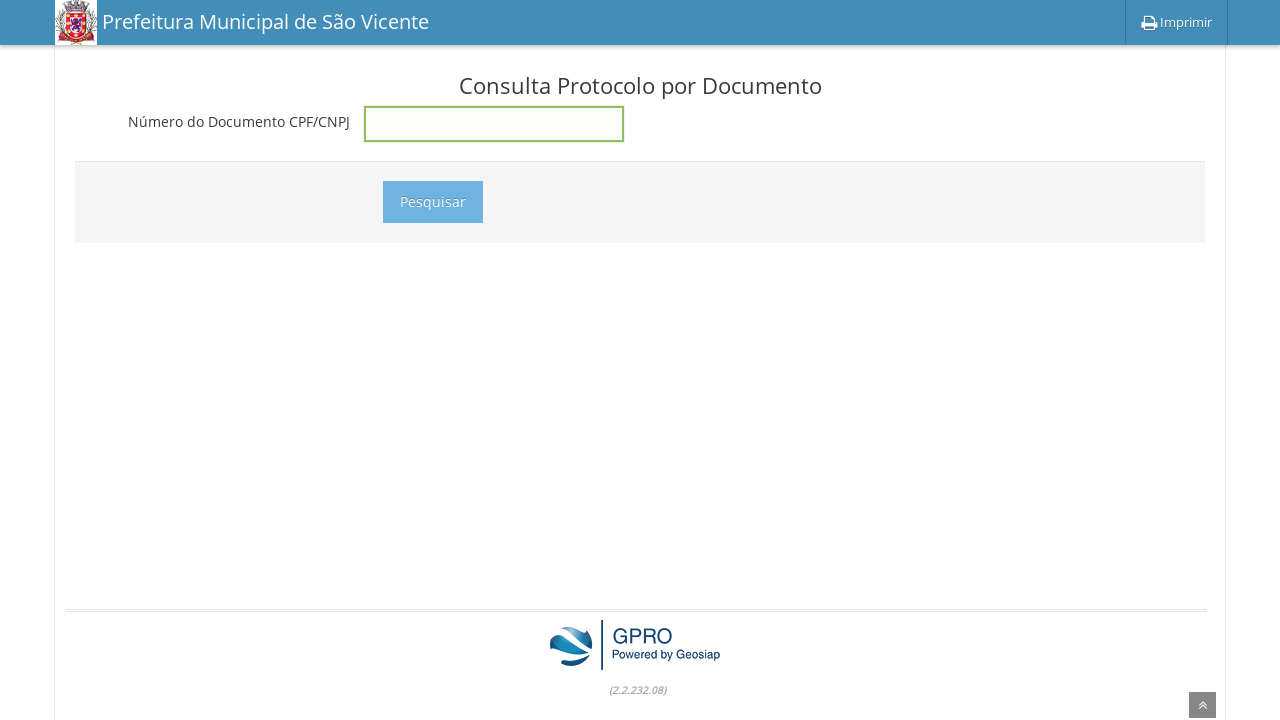

Clicked on CPF/CNPJ input field at (494, 124) on input[name='cpf_cnpj']
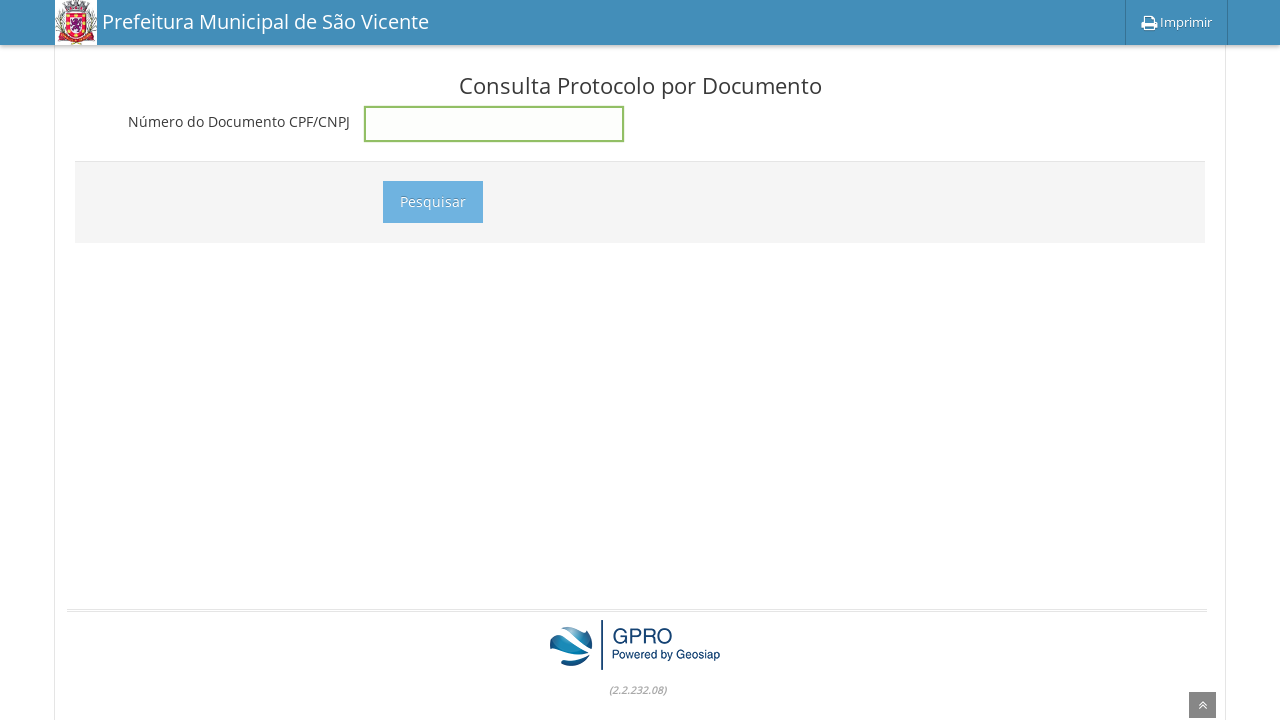

Filled CPF/CNPJ field with '16763232870' on input[name='cpf_cnpj']
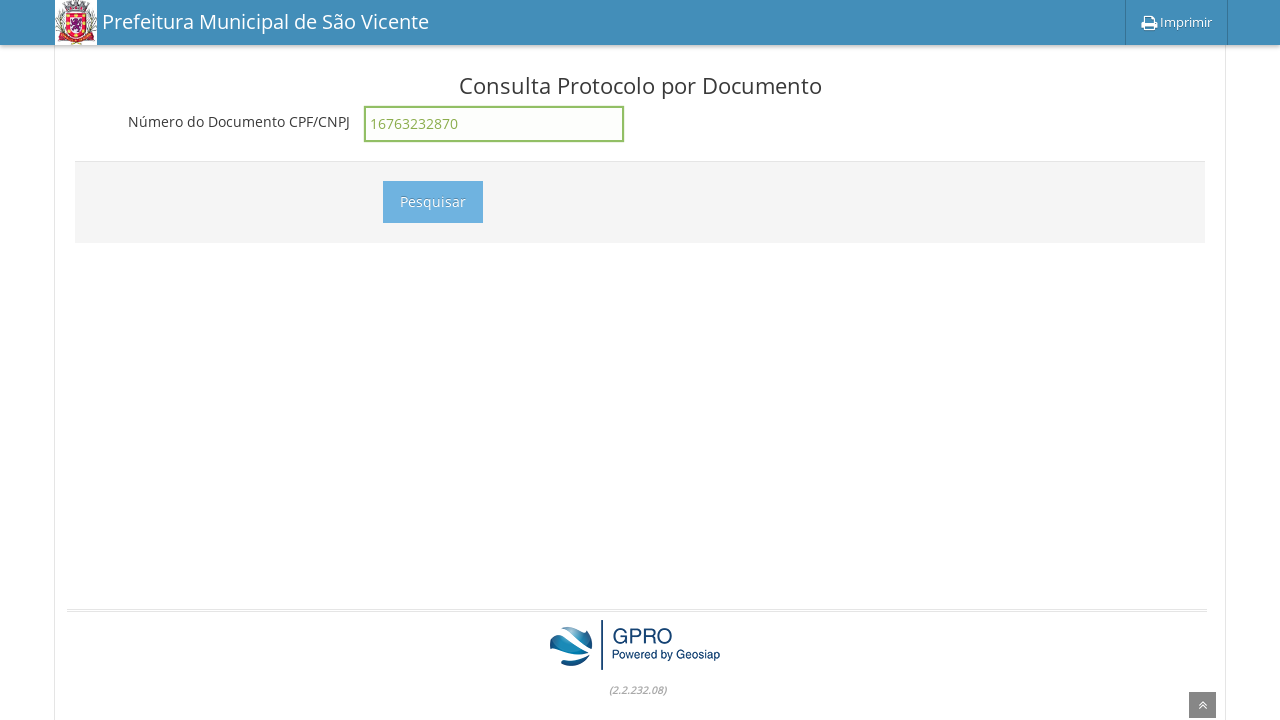

Clicked search button to query document protocol for '16763232870' at (432, 202) on input[name='Pesquisar']
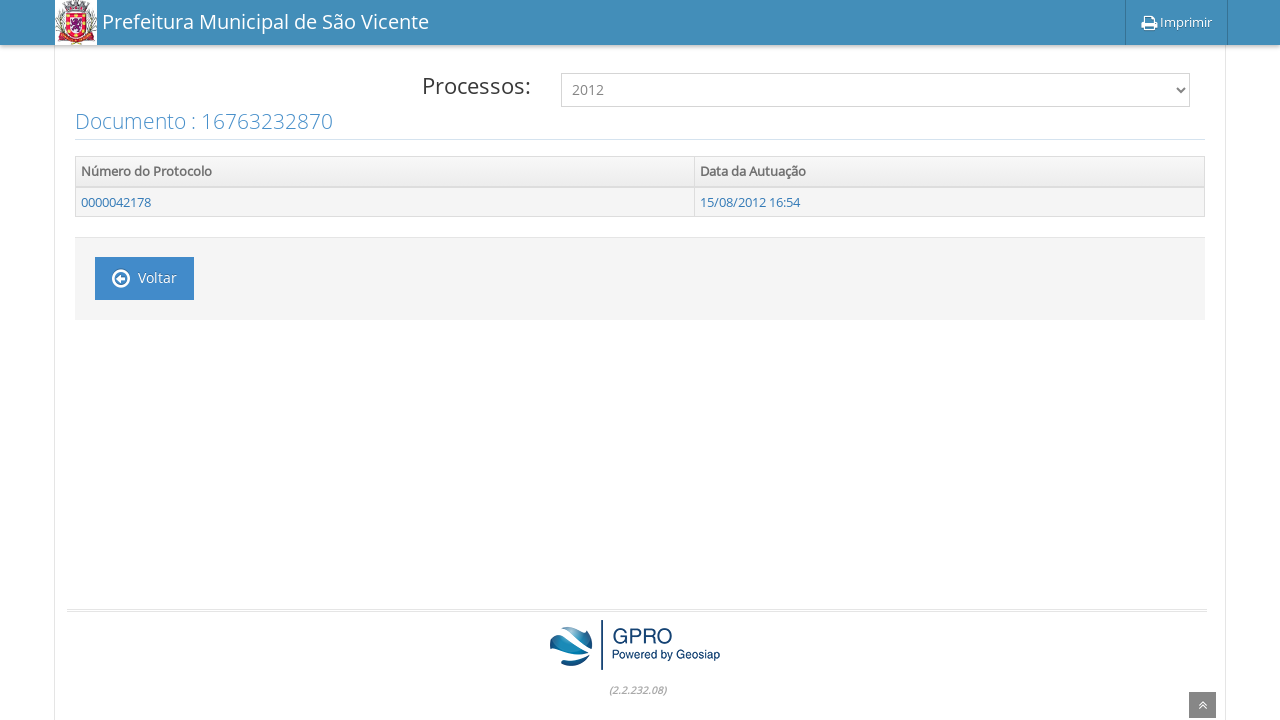

Waited for search results to load (networkidle)
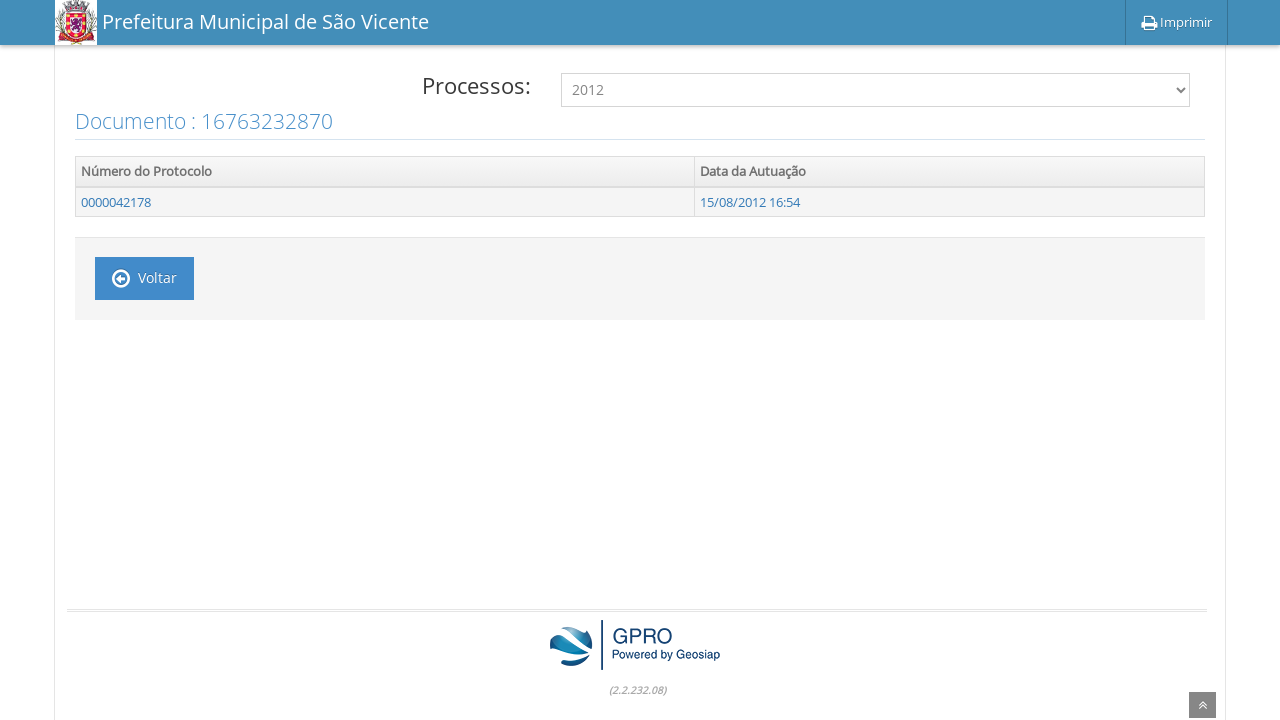

Navigated back to protocol consultation form
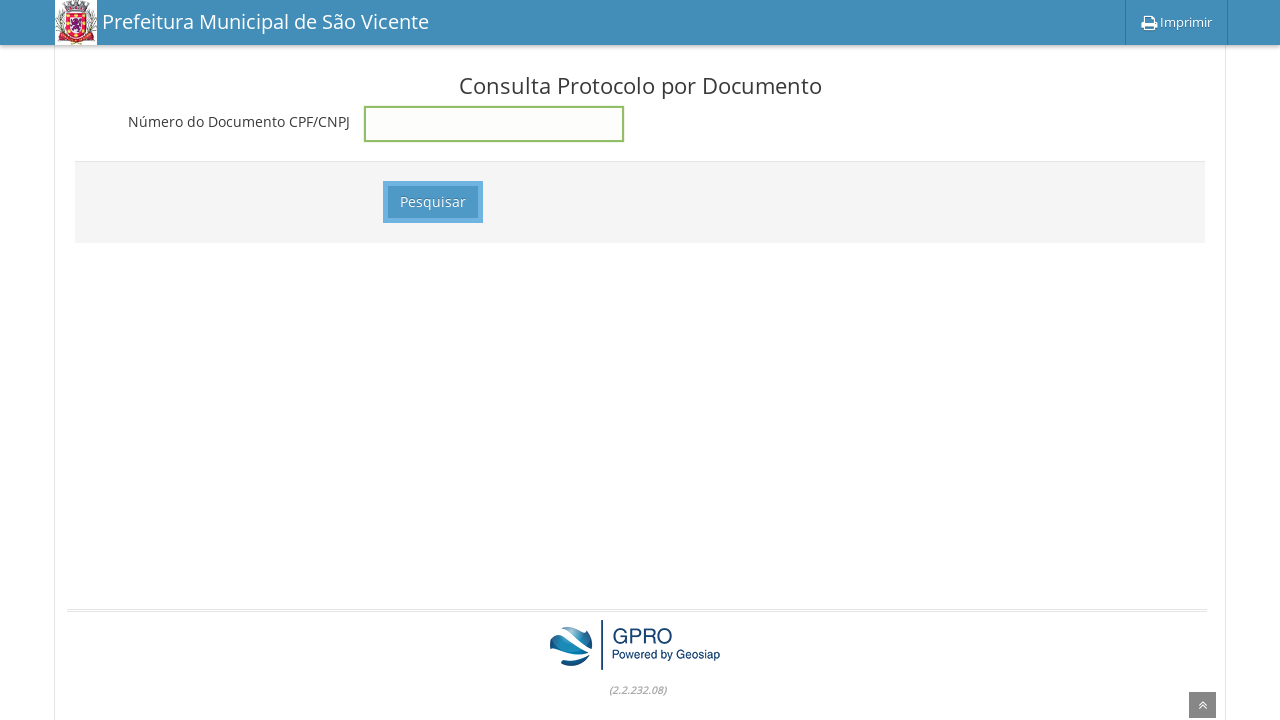

Clicked on CPF/CNPJ input field at (494, 124) on input[name='cpf_cnpj']
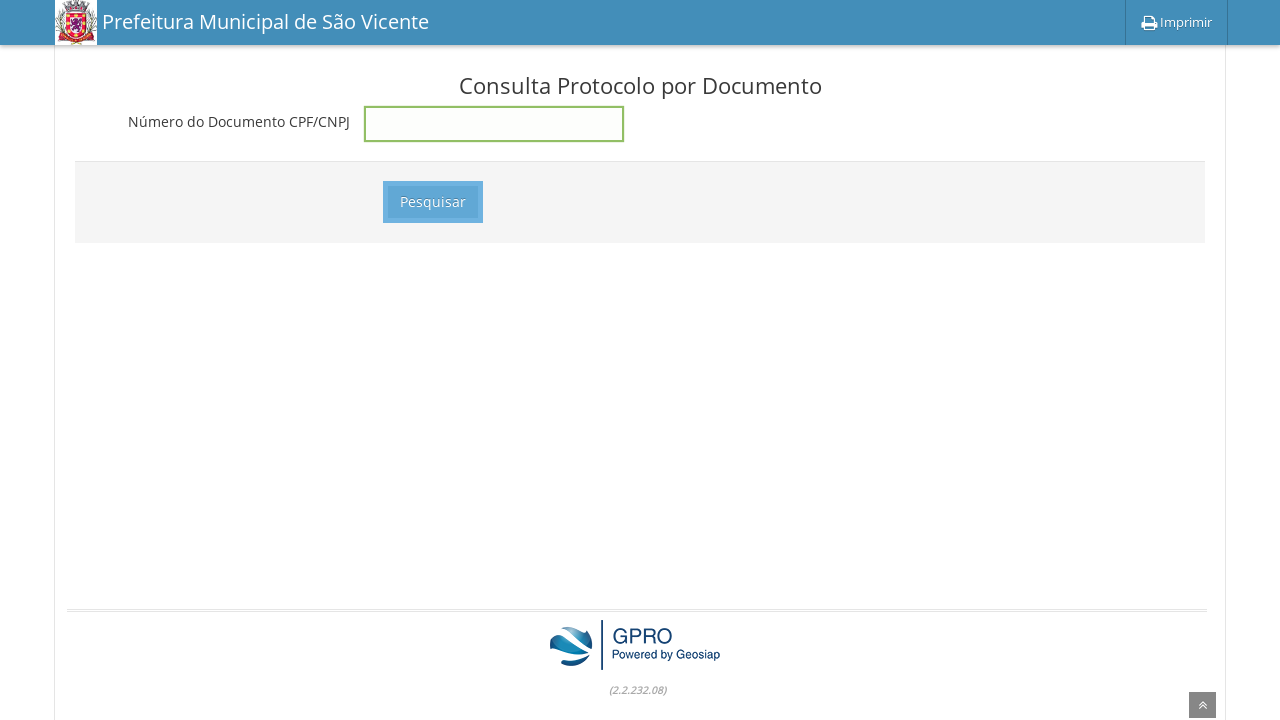

Filled CPF/CNPJ field with '25220077856' on input[name='cpf_cnpj']
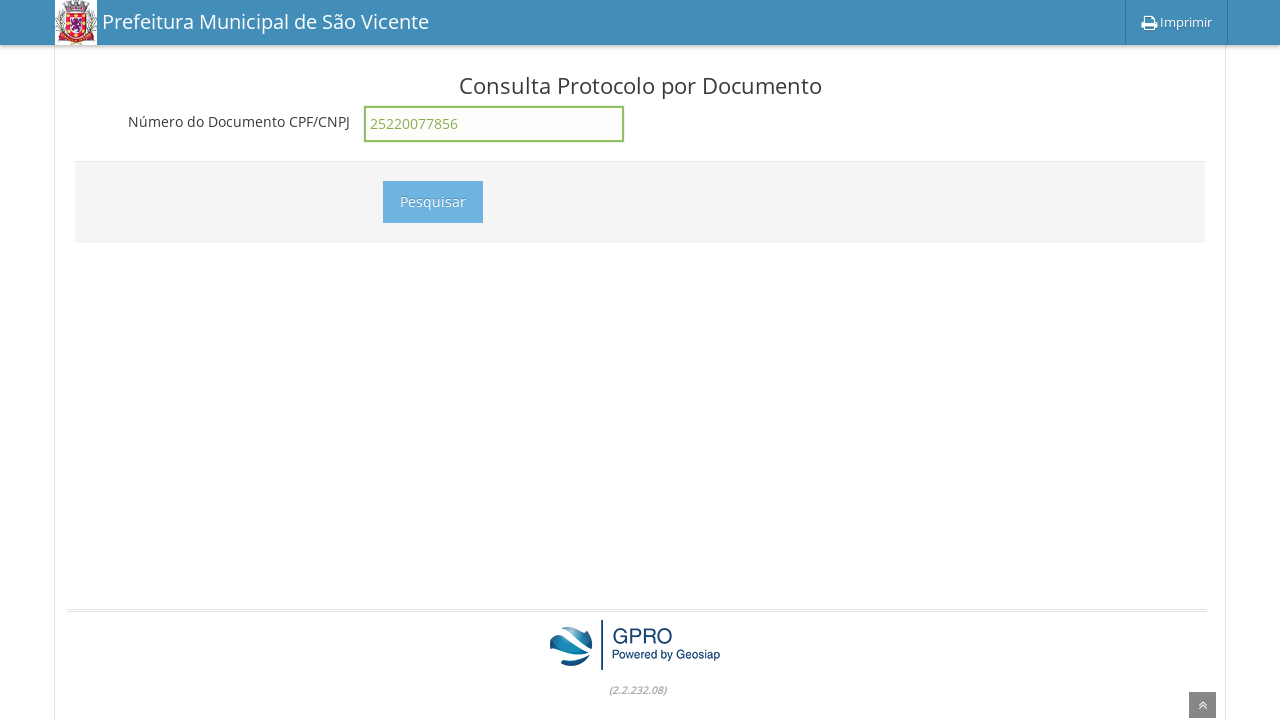

Clicked search button to query document protocol for '25220077856' at (432, 202) on input[name='Pesquisar']
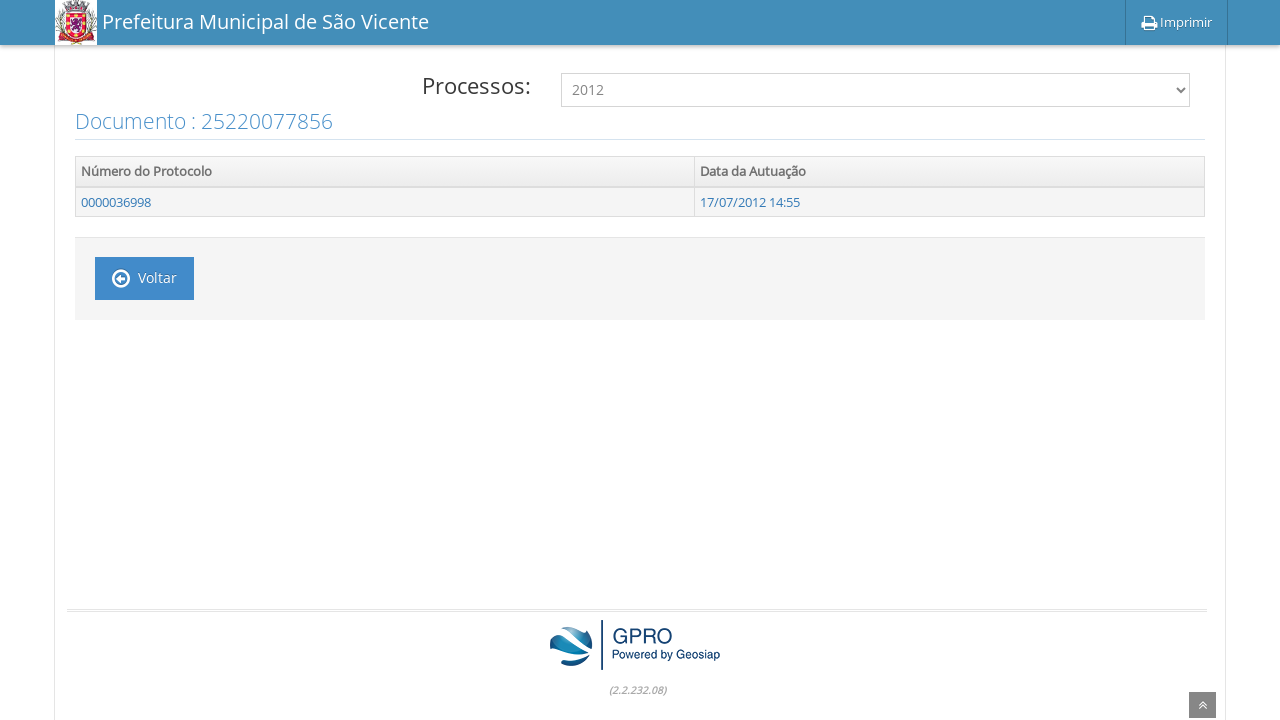

Waited for search results to load (networkidle)
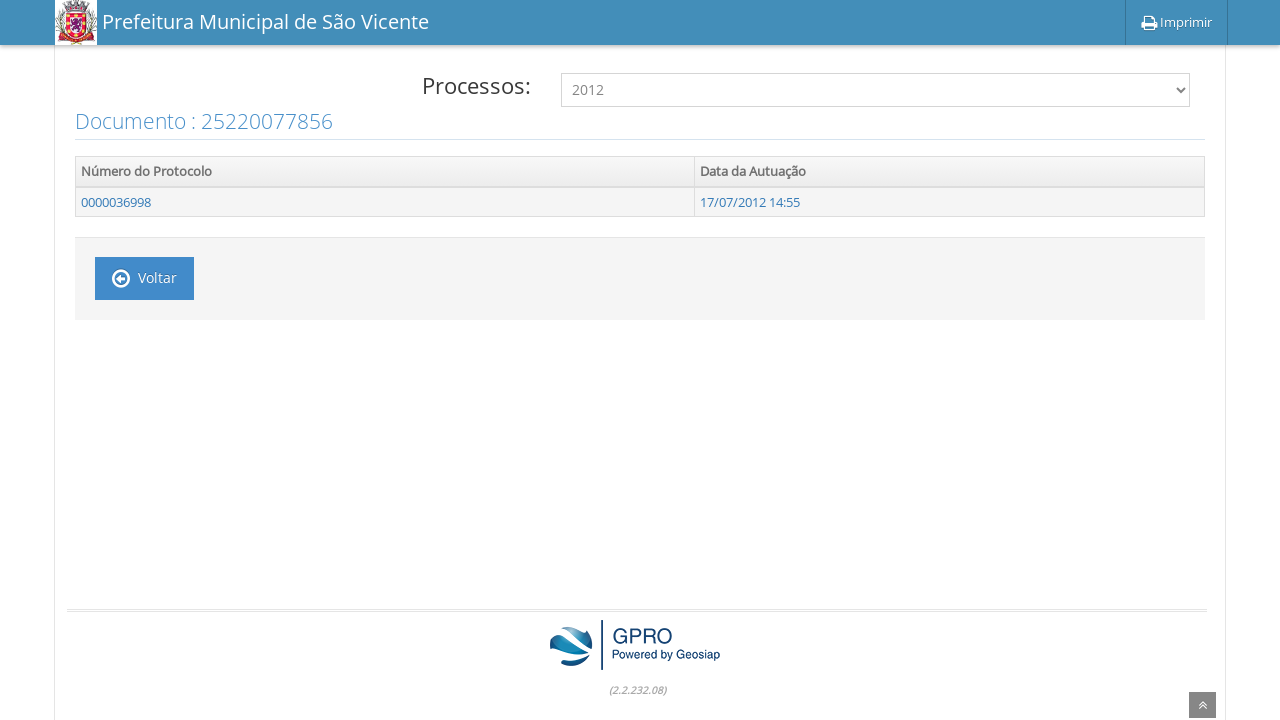

Navigated back to protocol consultation form
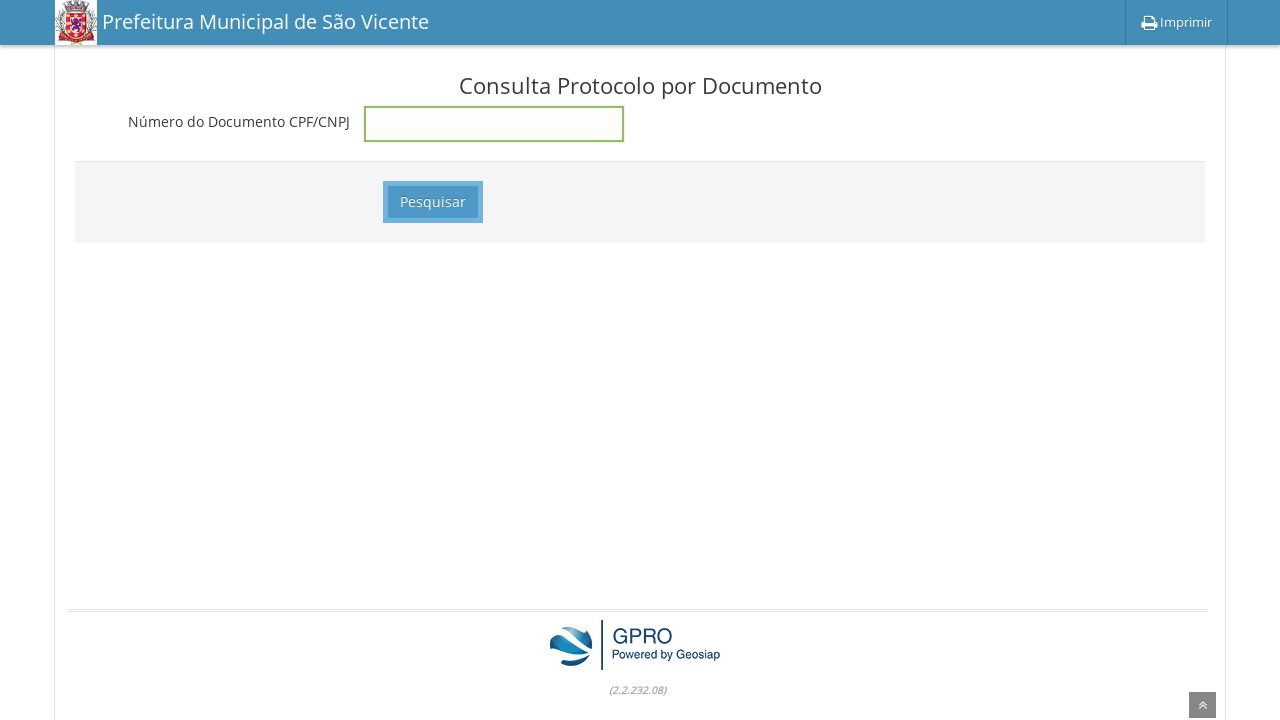

Clicked on CPF/CNPJ input field at (494, 124) on input[name='cpf_cnpj']
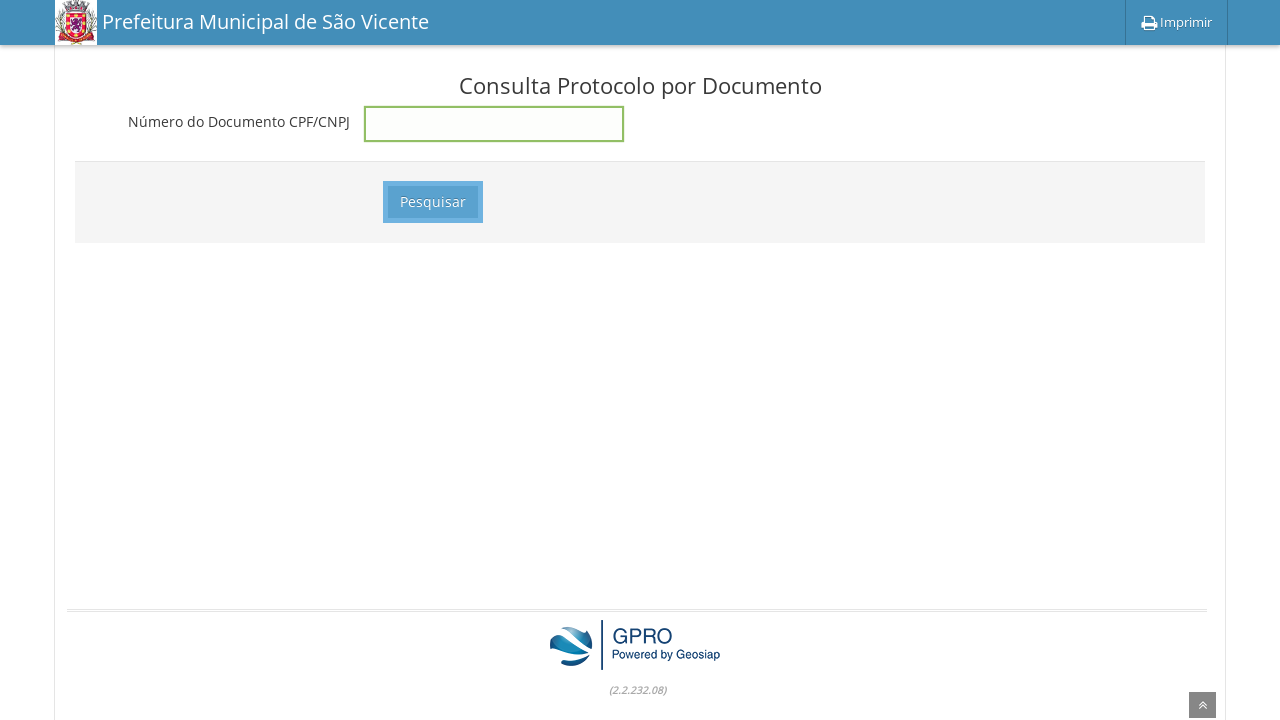

Filled CPF/CNPJ field with '33192113820' on input[name='cpf_cnpj']
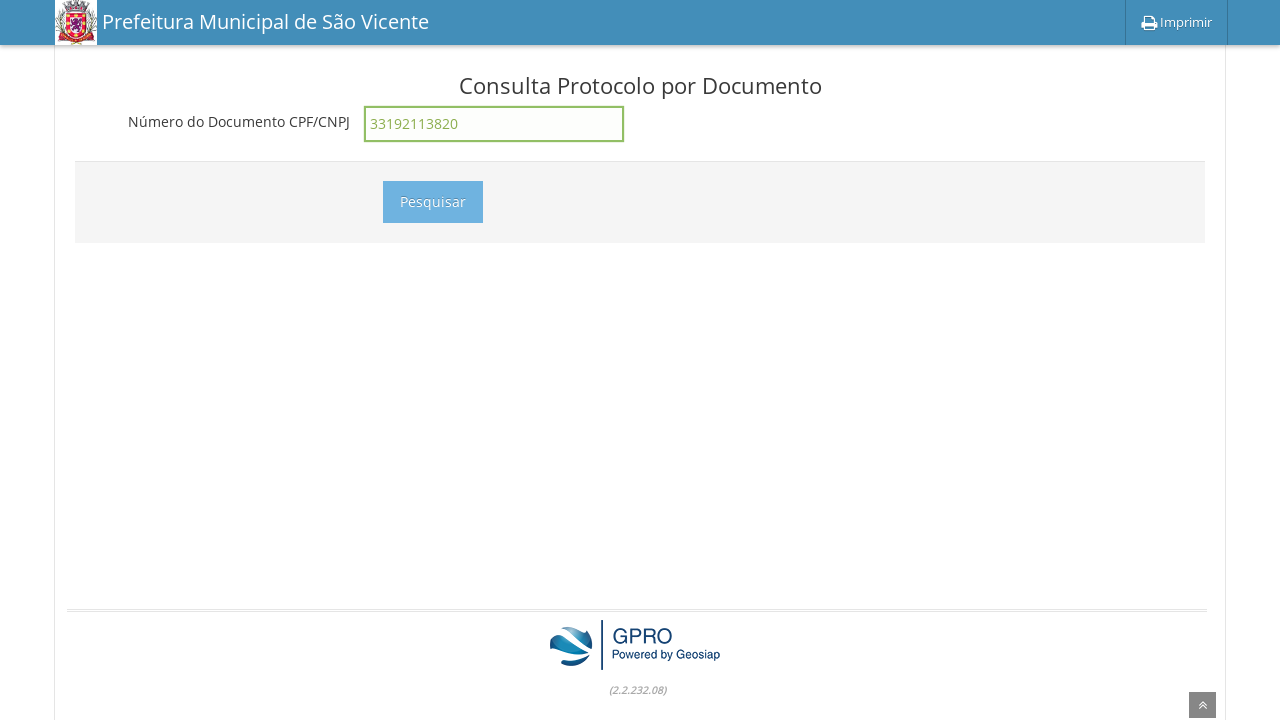

Clicked search button to query document protocol for '33192113820' at (432, 202) on input[name='Pesquisar']
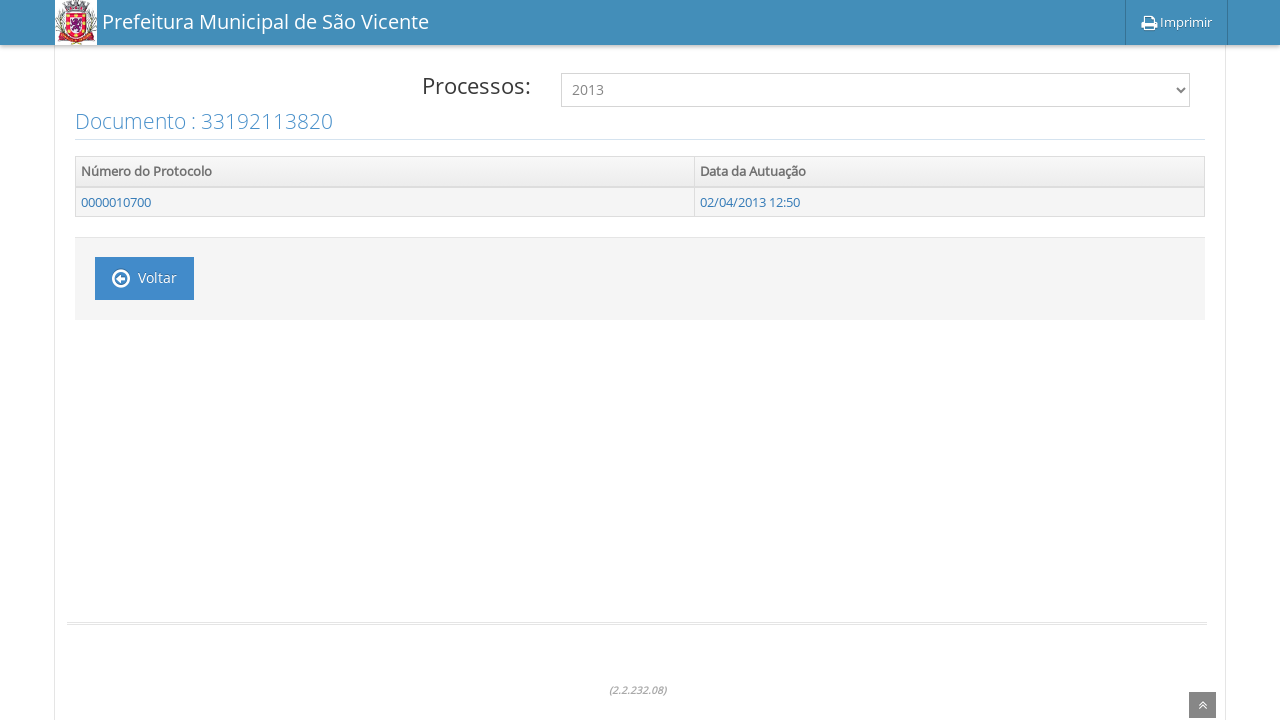

Waited for search results to load (networkidle)
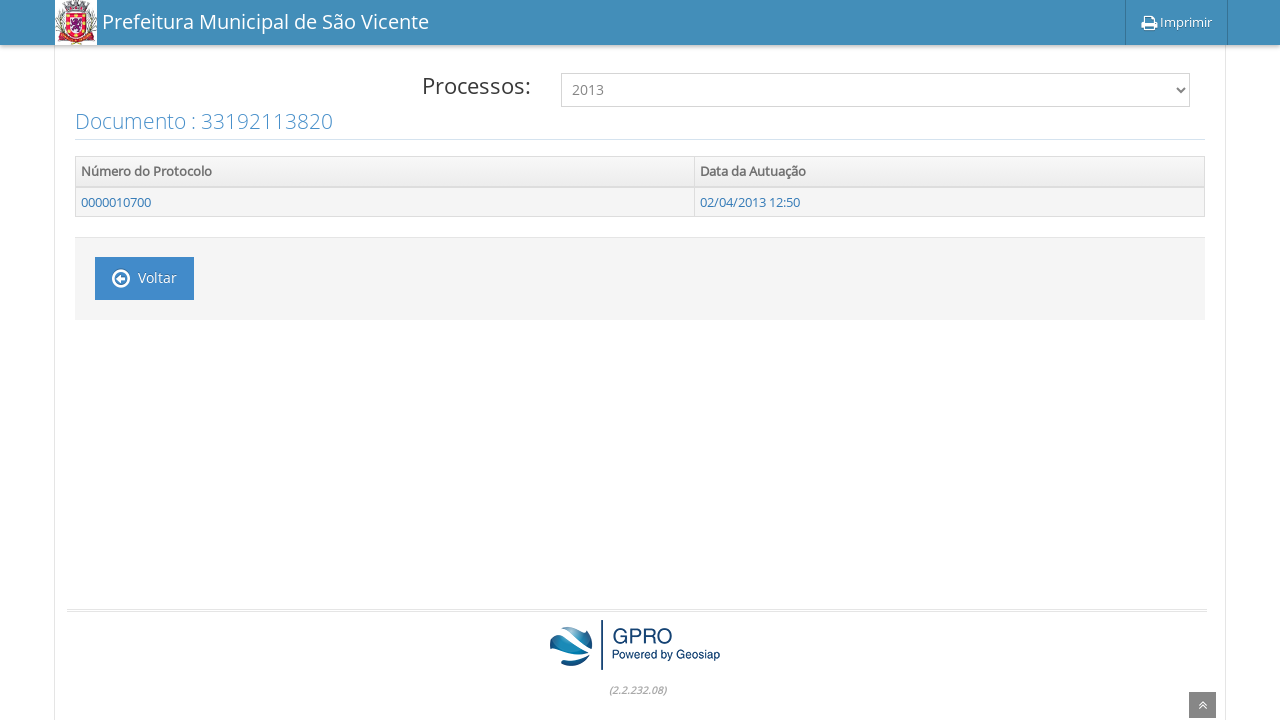

Navigated back to protocol consultation form
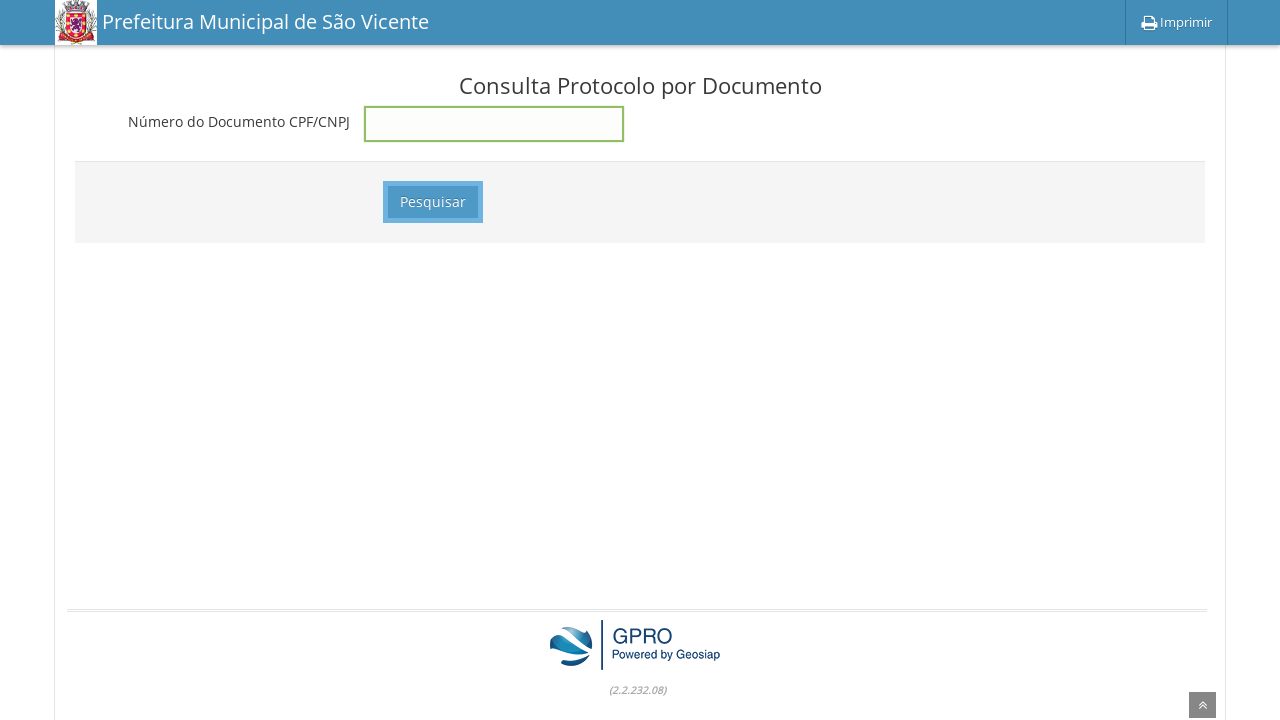

Clicked on CPF/CNPJ input field at (494, 124) on input[name='cpf_cnpj']
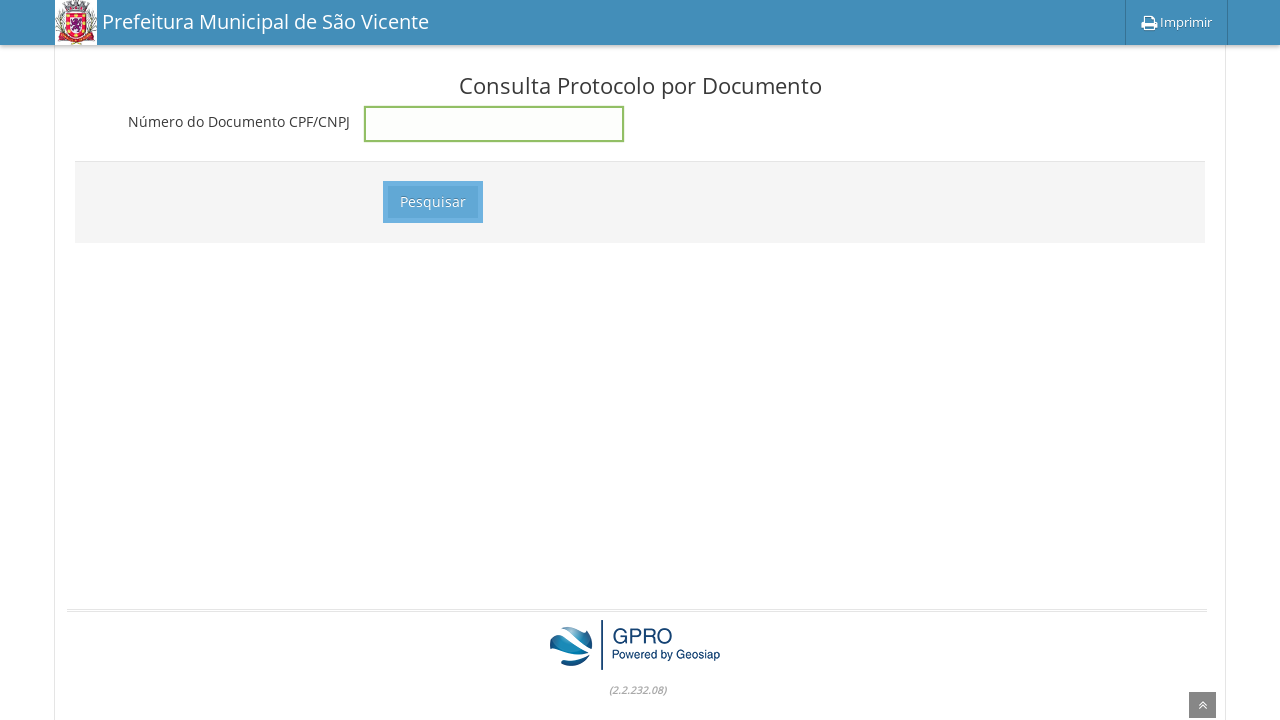

Filled CPF/CNPJ field with '34778000111' on input[name='cpf_cnpj']
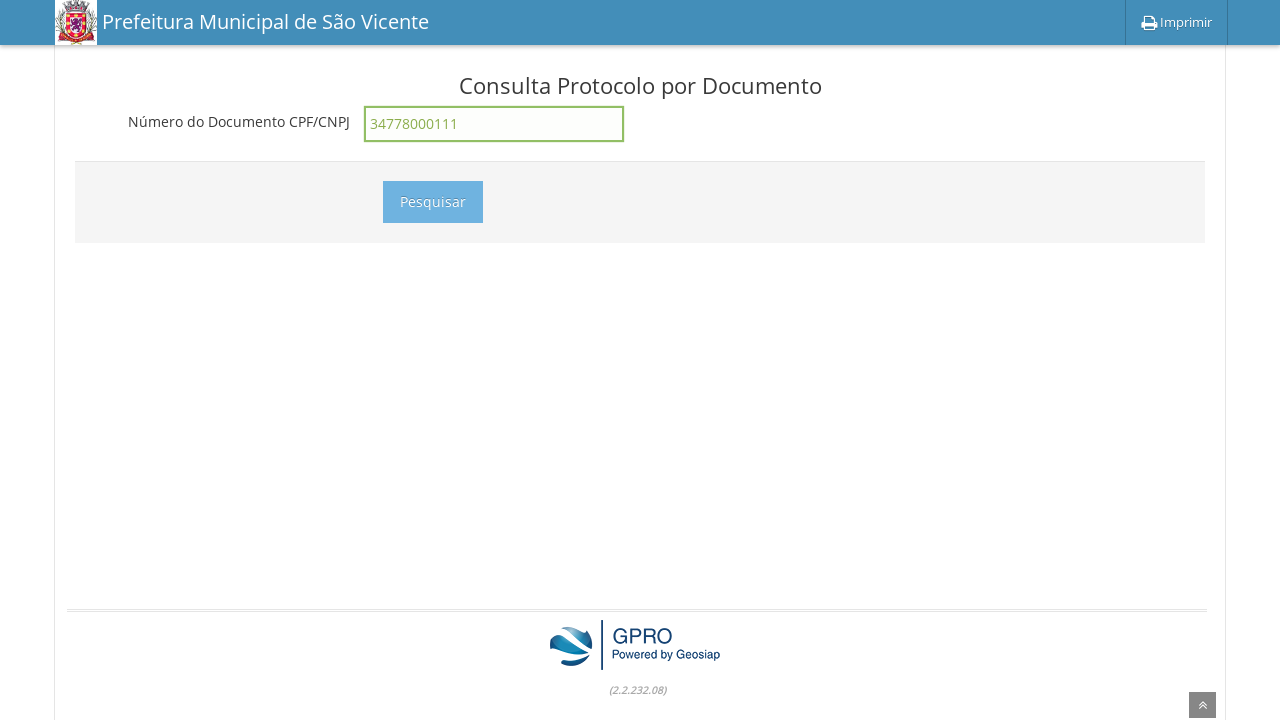

Clicked search button to query document protocol for '34778000111' at (432, 202) on input[name='Pesquisar']
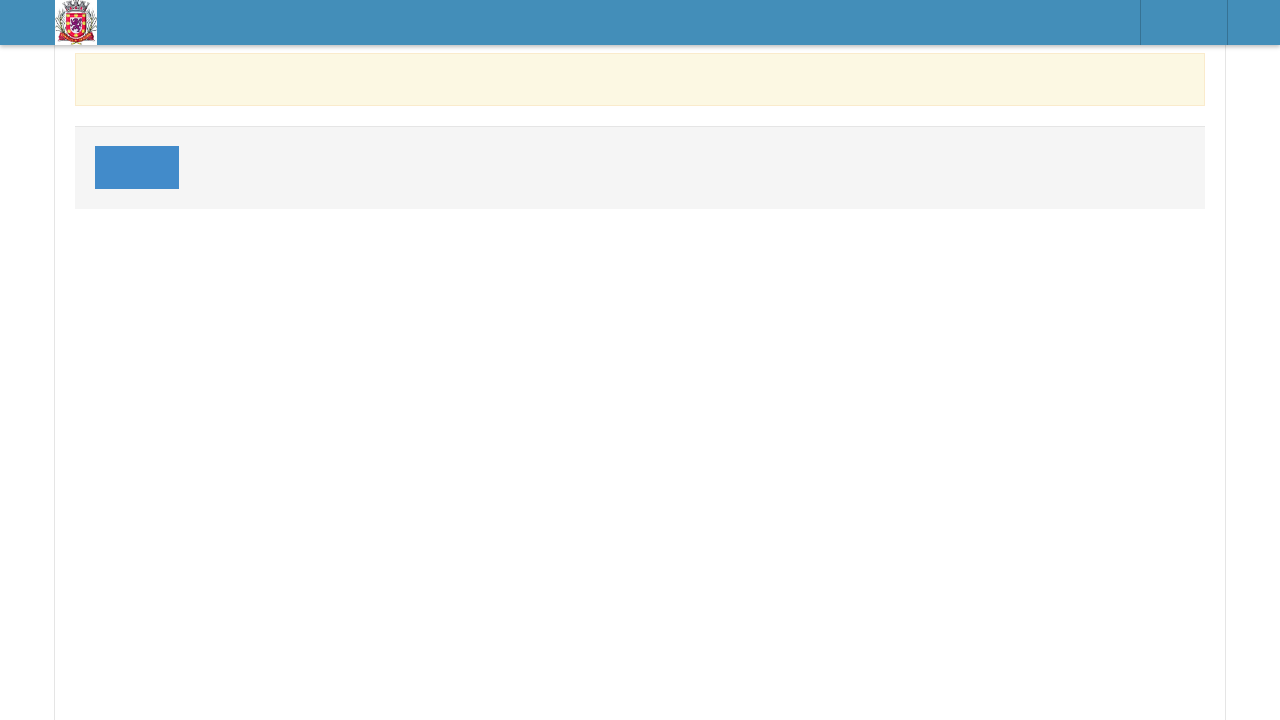

Waited for search results to load (networkidle)
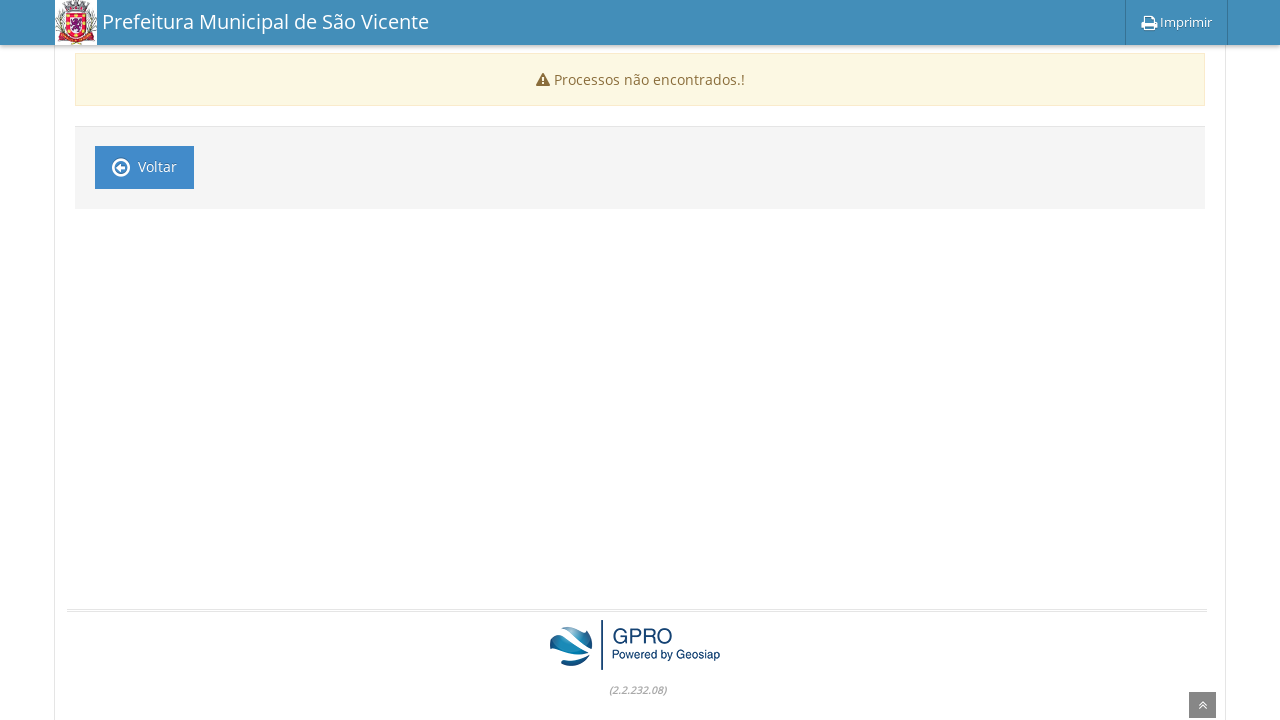

Navigated back to protocol consultation form
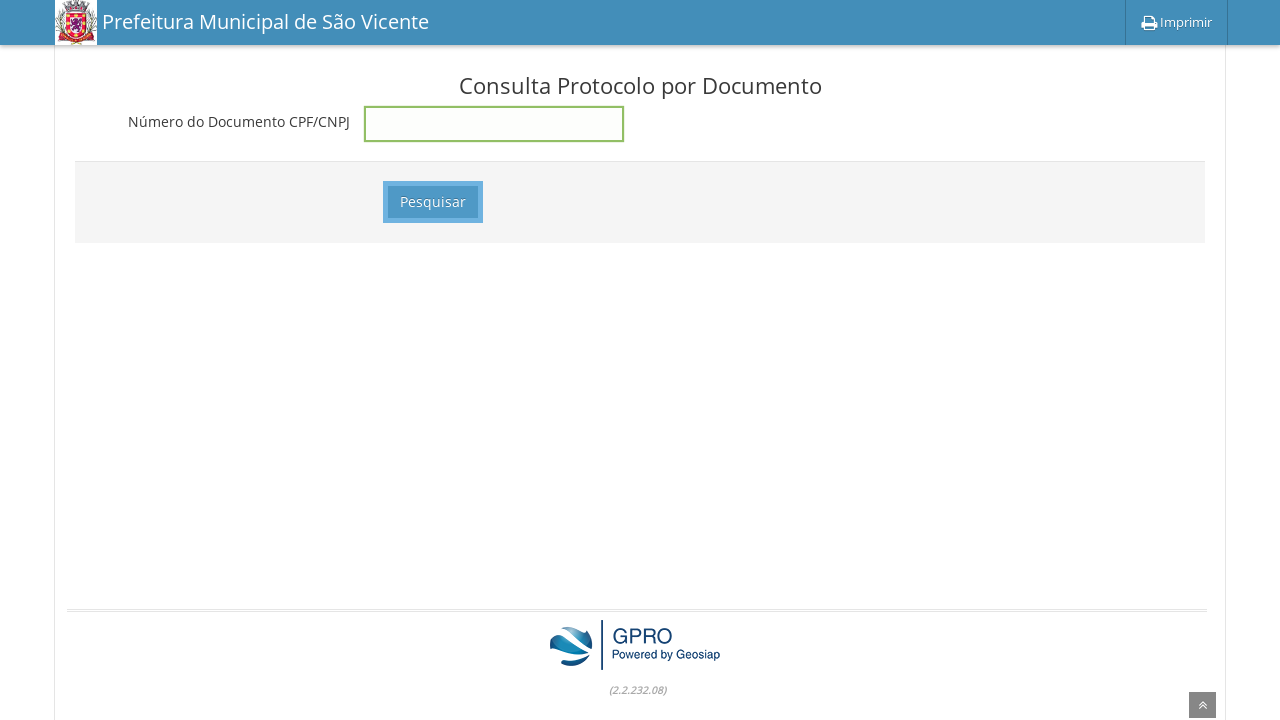

Clicked on CPF/CNPJ input field at (494, 124) on input[name='cpf_cnpj']
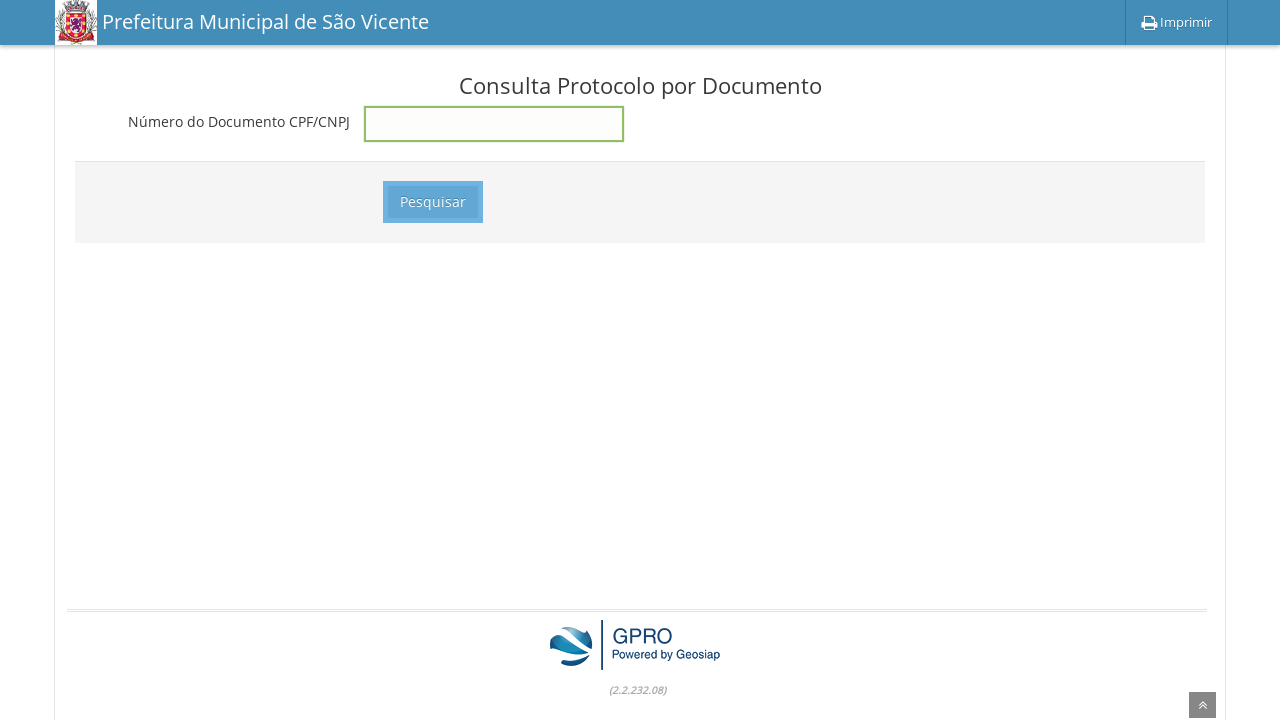

Filled CPF/CNPJ field with '34801026893' on input[name='cpf_cnpj']
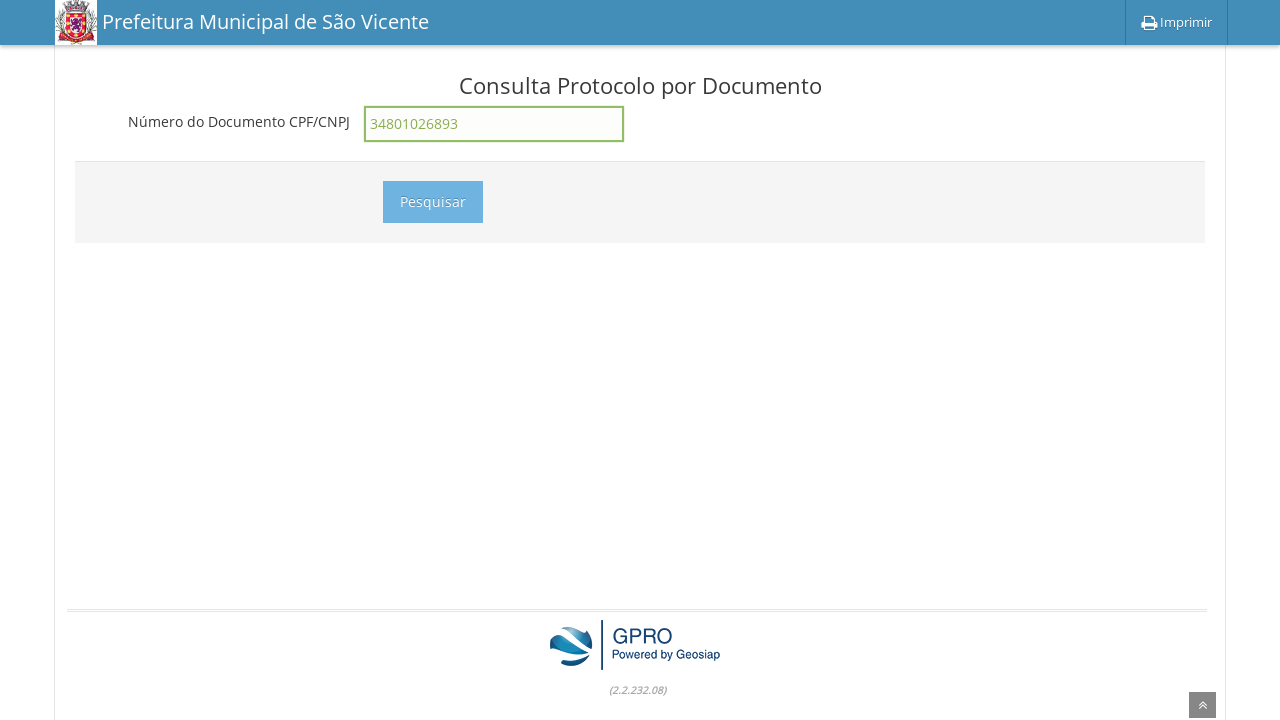

Clicked search button to query document protocol for '34801026893' at (432, 202) on input[name='Pesquisar']
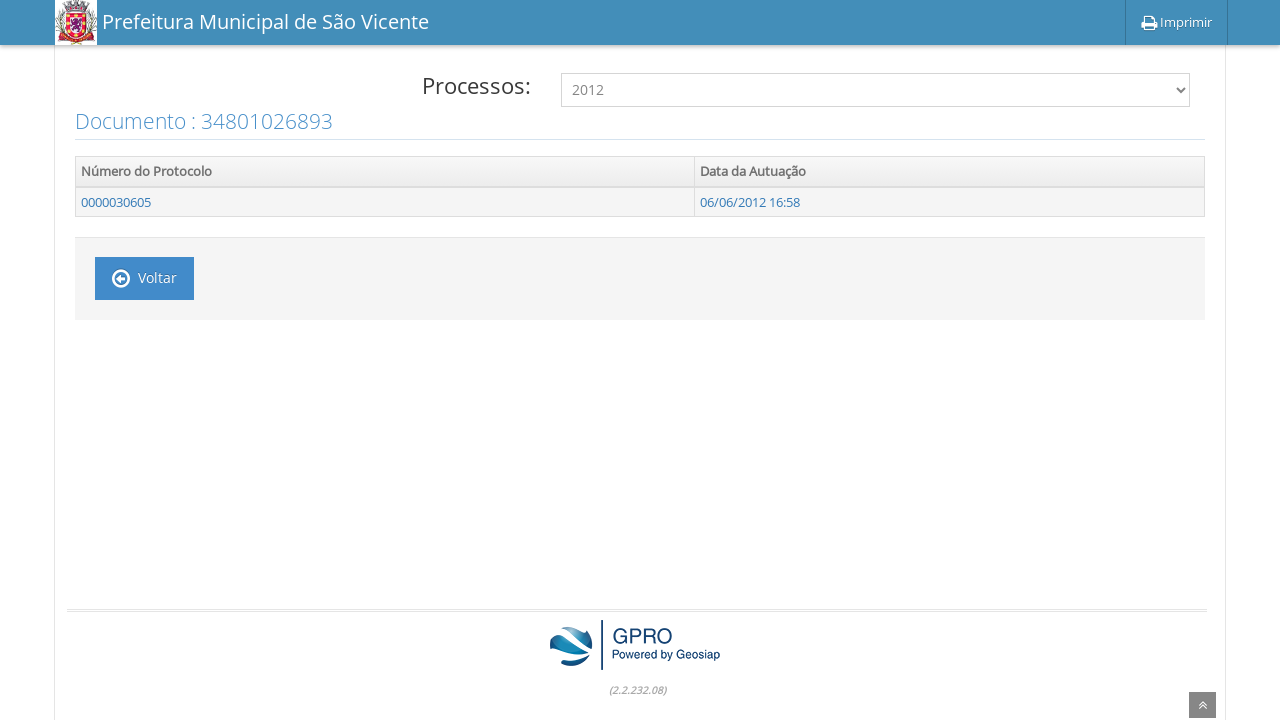

Waited for search results to load (networkidle)
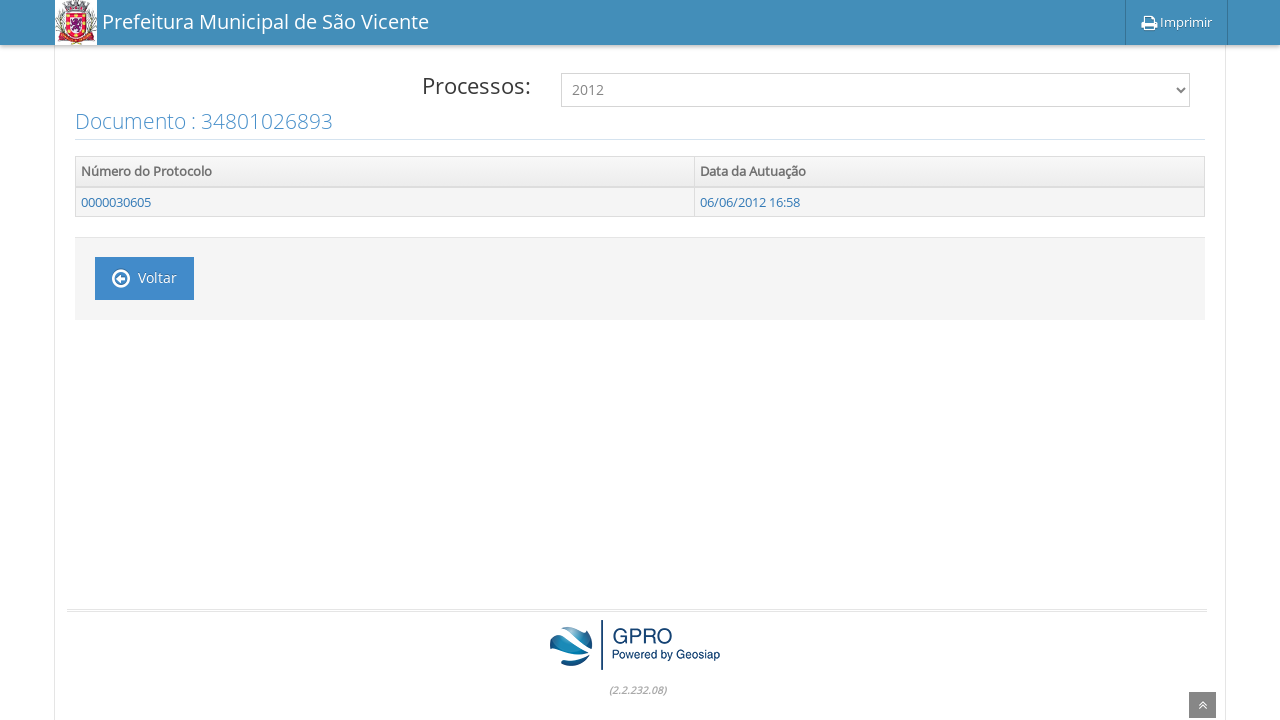

Navigated back to protocol consultation form
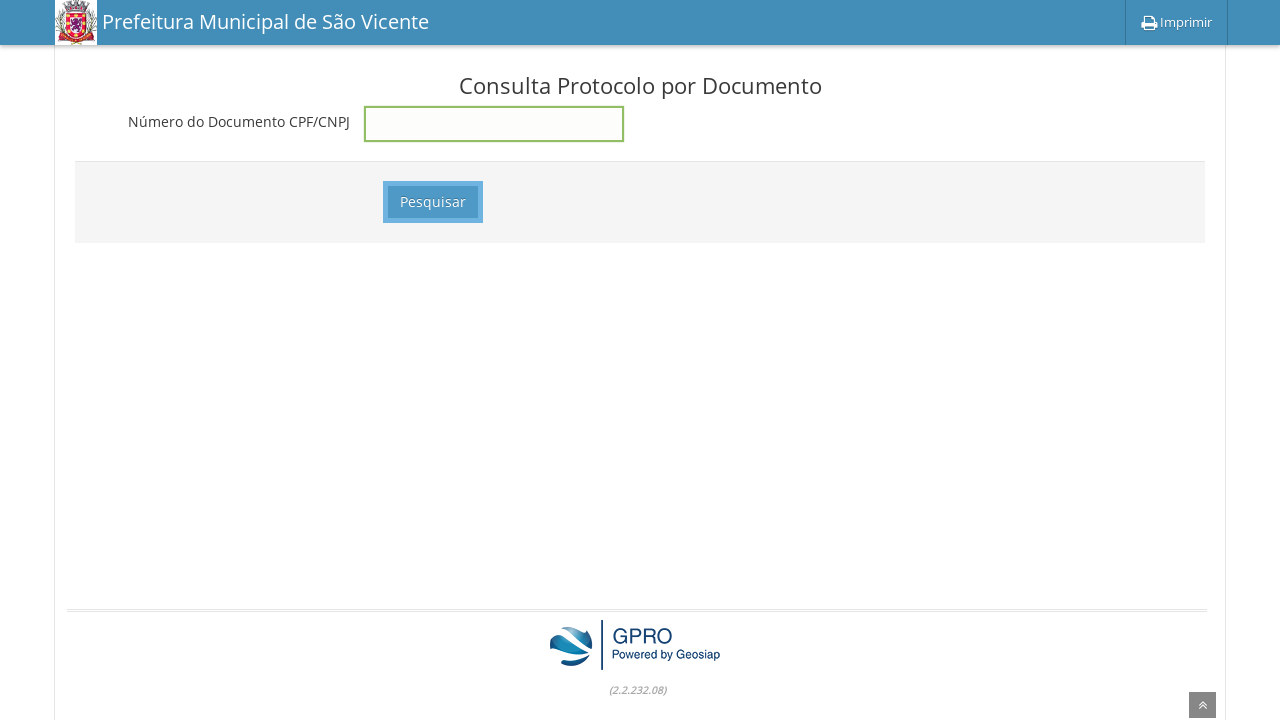

Clicked on CPF/CNPJ input field at (494, 124) on input[name='cpf_cnpj']
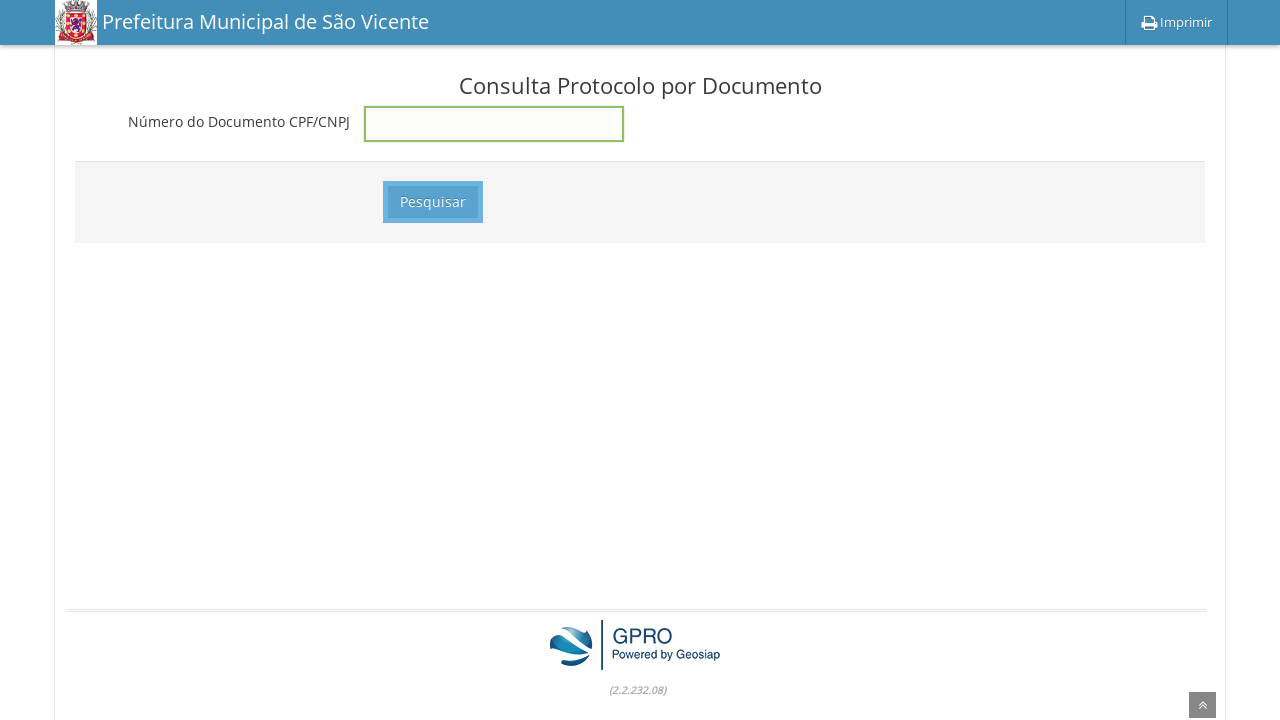

Filled CPF/CNPJ field with '29169652899' on input[name='cpf_cnpj']
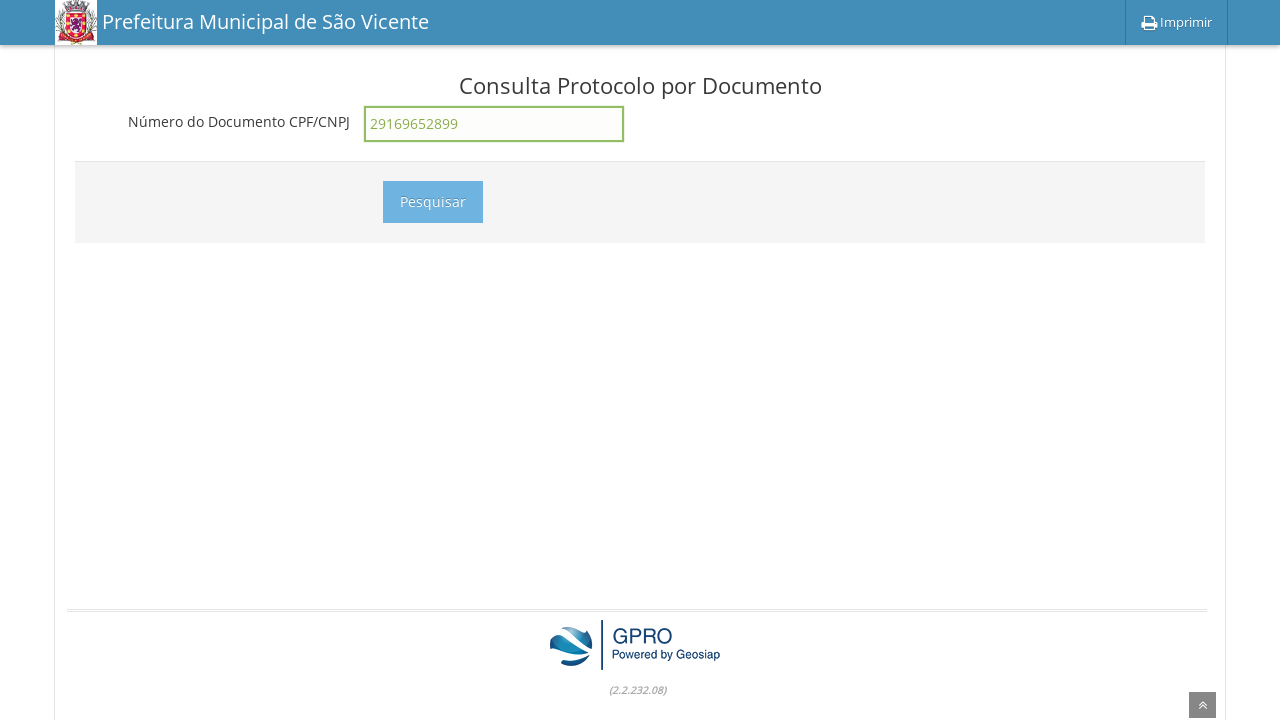

Clicked search button to query document protocol for '29169652899' at (432, 202) on input[name='Pesquisar']
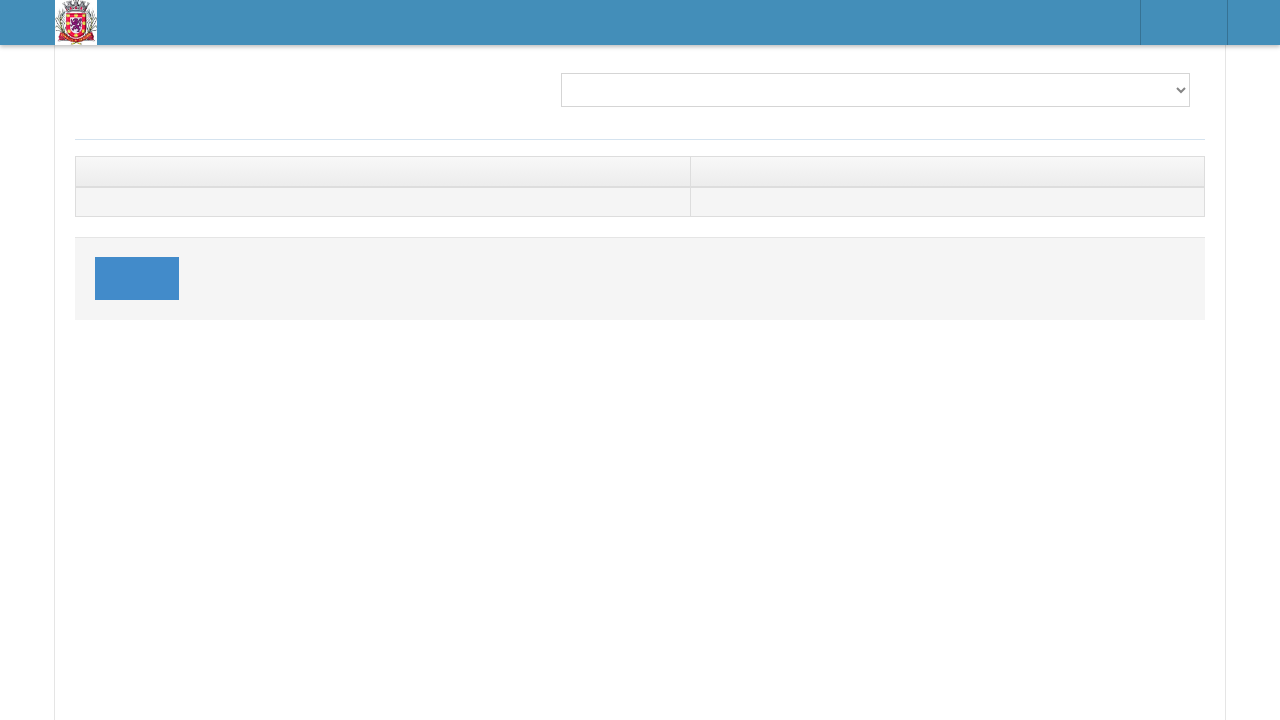

Waited for search results to load (networkidle)
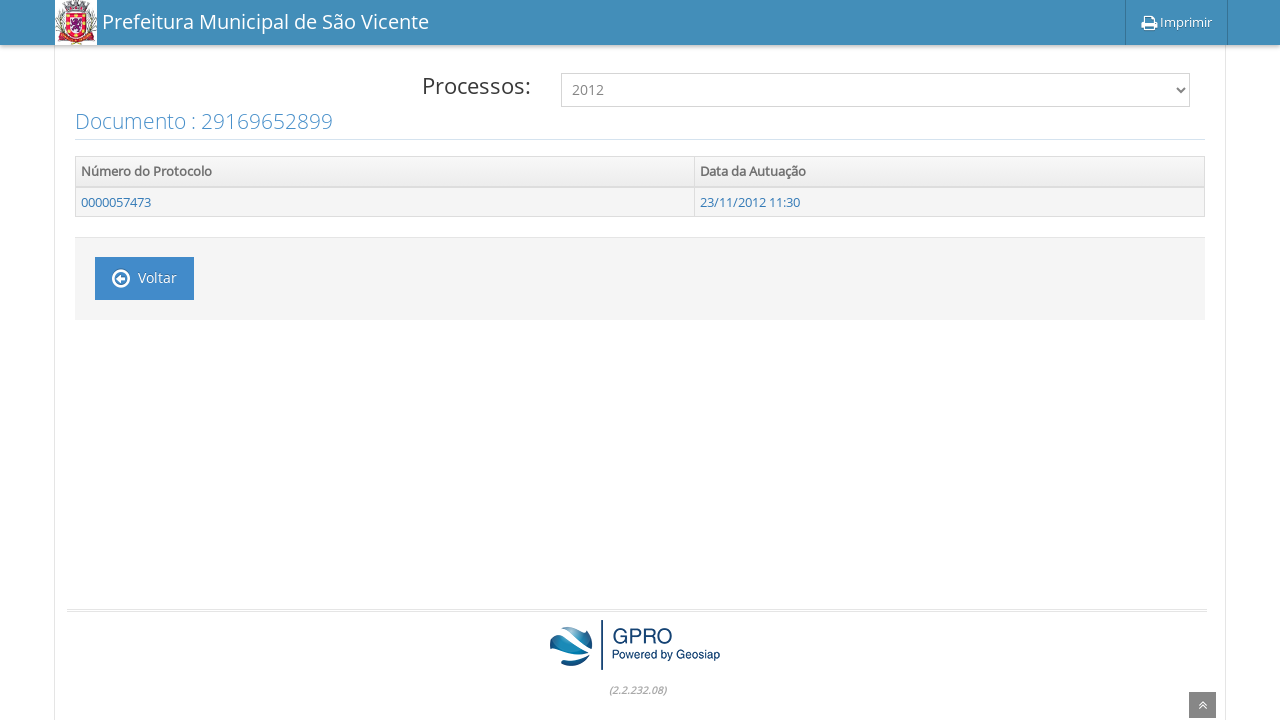

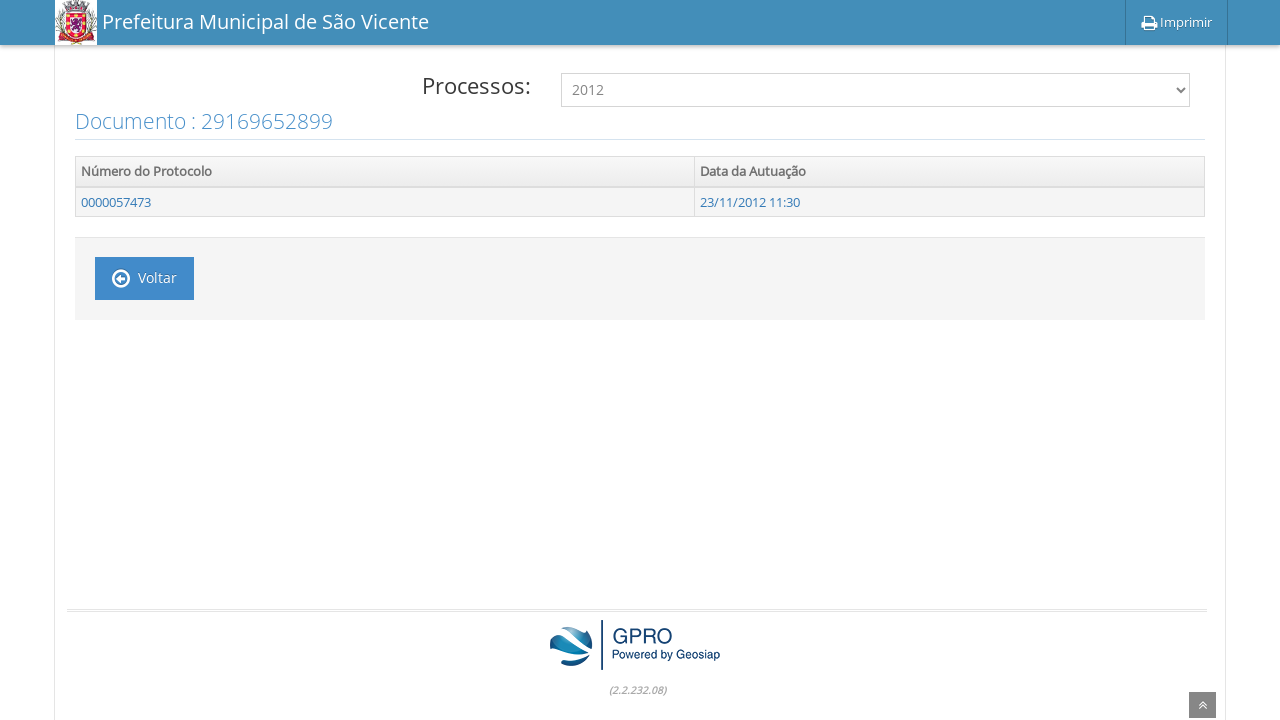